Tests calendar navigation by clicking the Next button and then selecting a specific date (10) from the calendar

Starting URL: https://www.leafground.com/calendar.xhtml

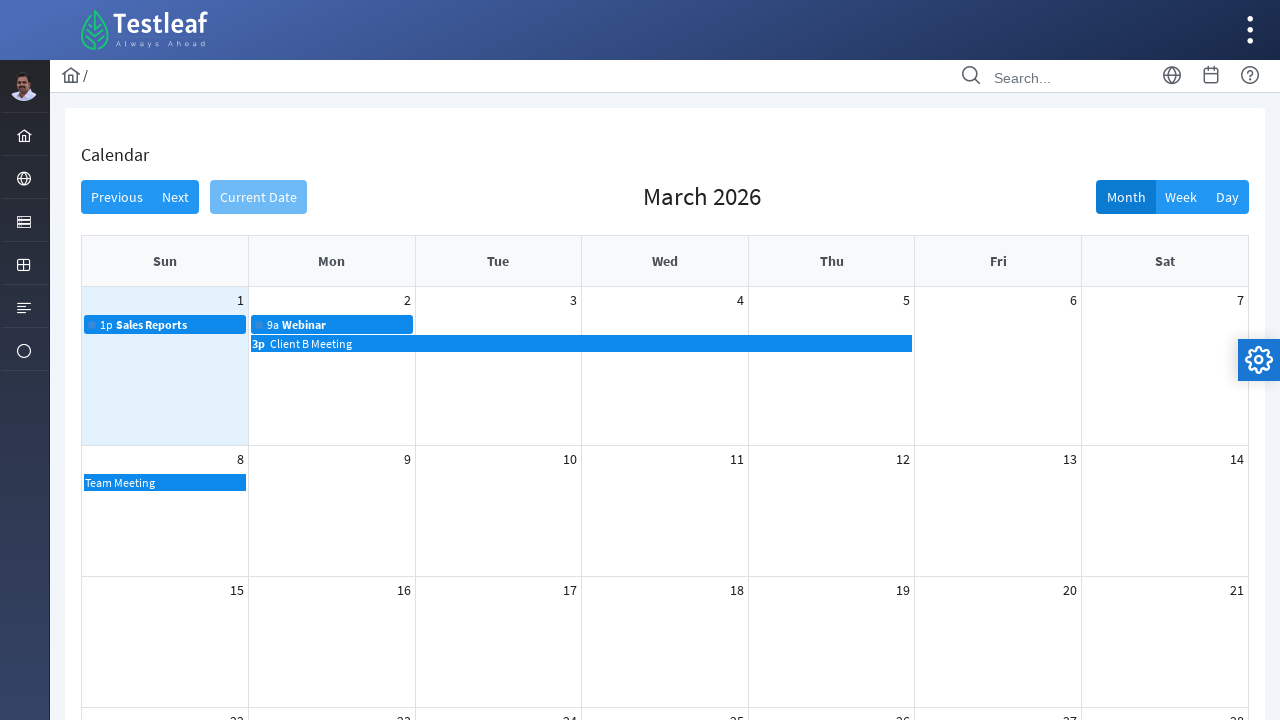

Clicked Next button to navigate to next month in calendar at (176, 197) on xpath=//button[text()='Next']
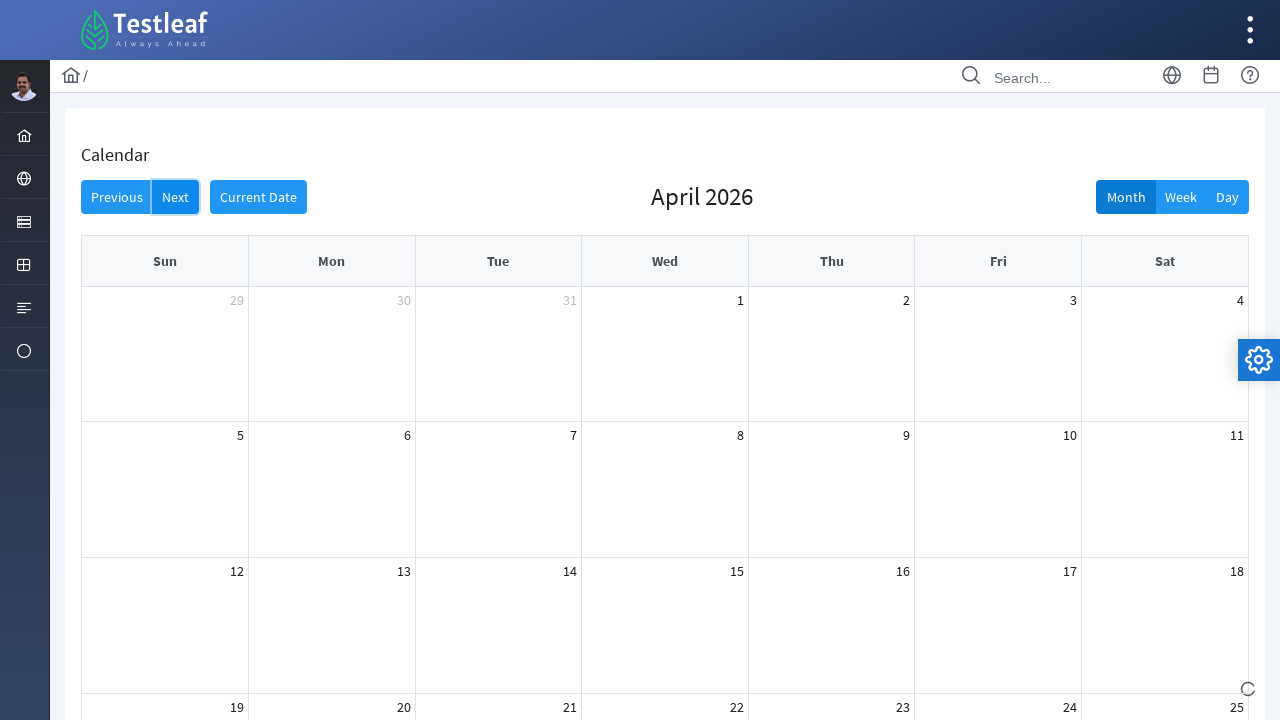

Selected day 10 from the calendar at (1070, 435) on xpath=//a[contains(text(),'10')]
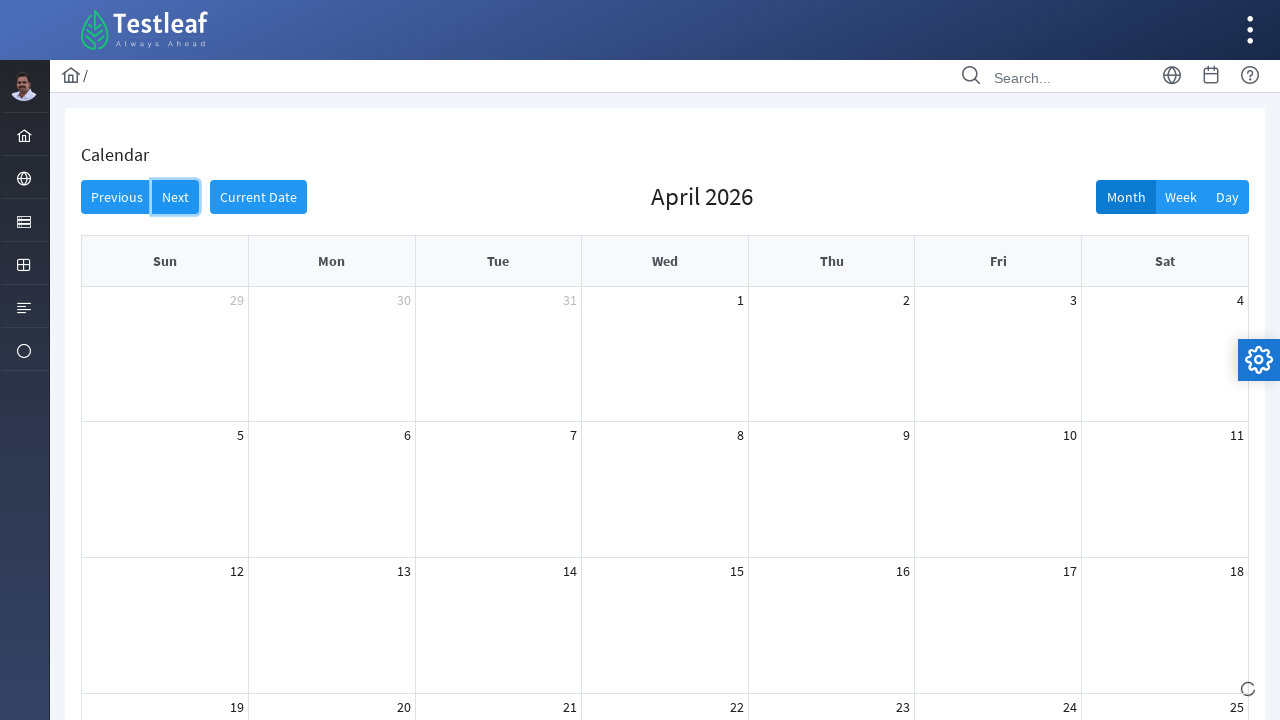

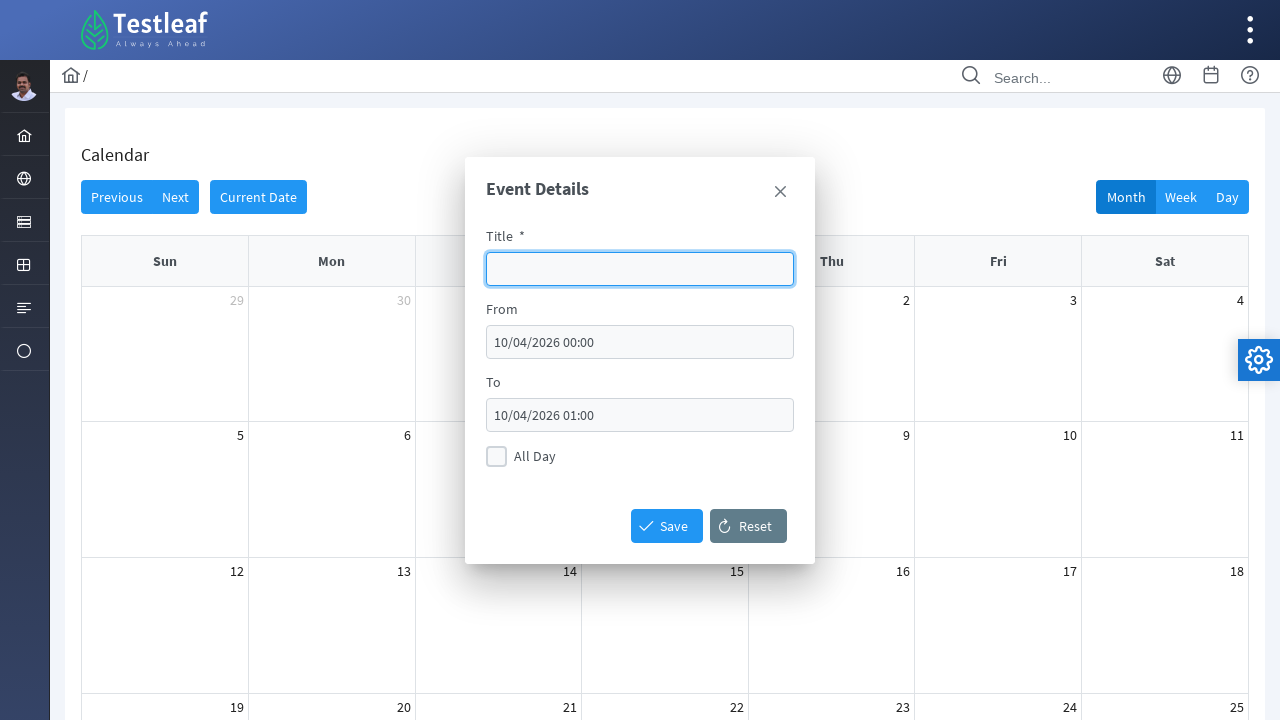